Tests dropdown selection functionality by selecting different options using various methods

Starting URL: http://www.rahulshettyacademy.com/AutomationPractice/

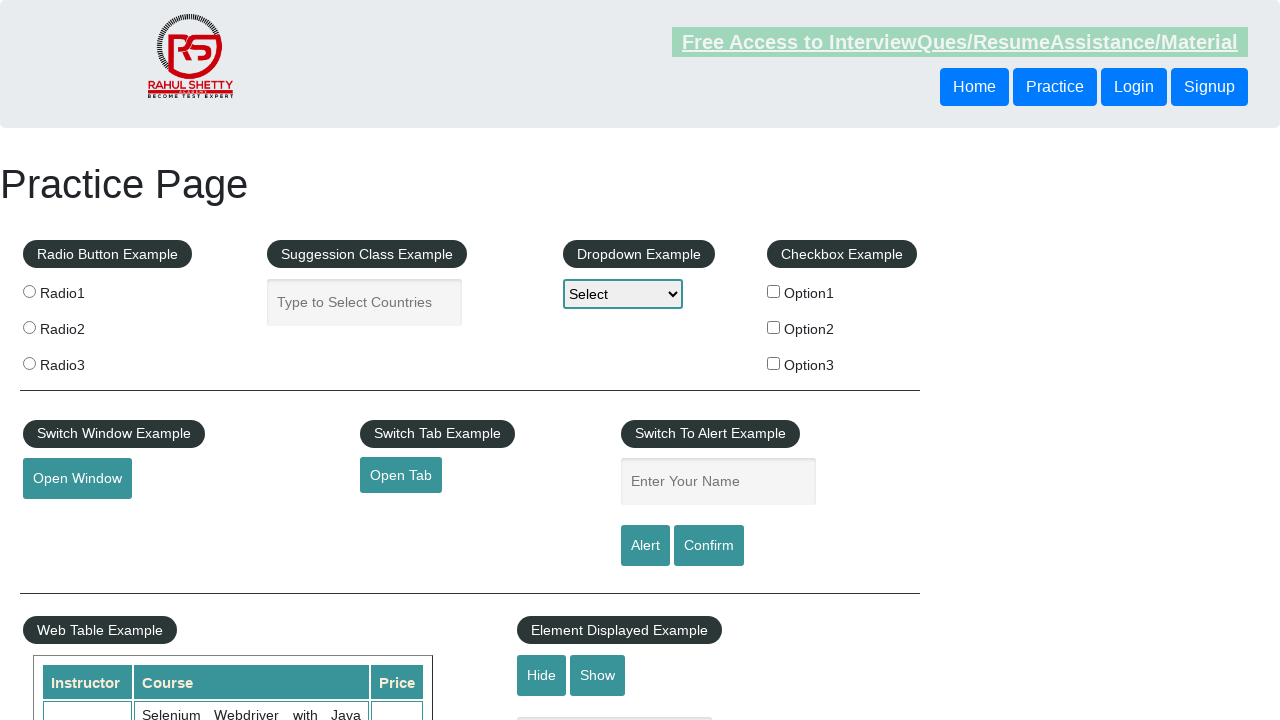

Located dropdown element with id 'dropdown-class-example'
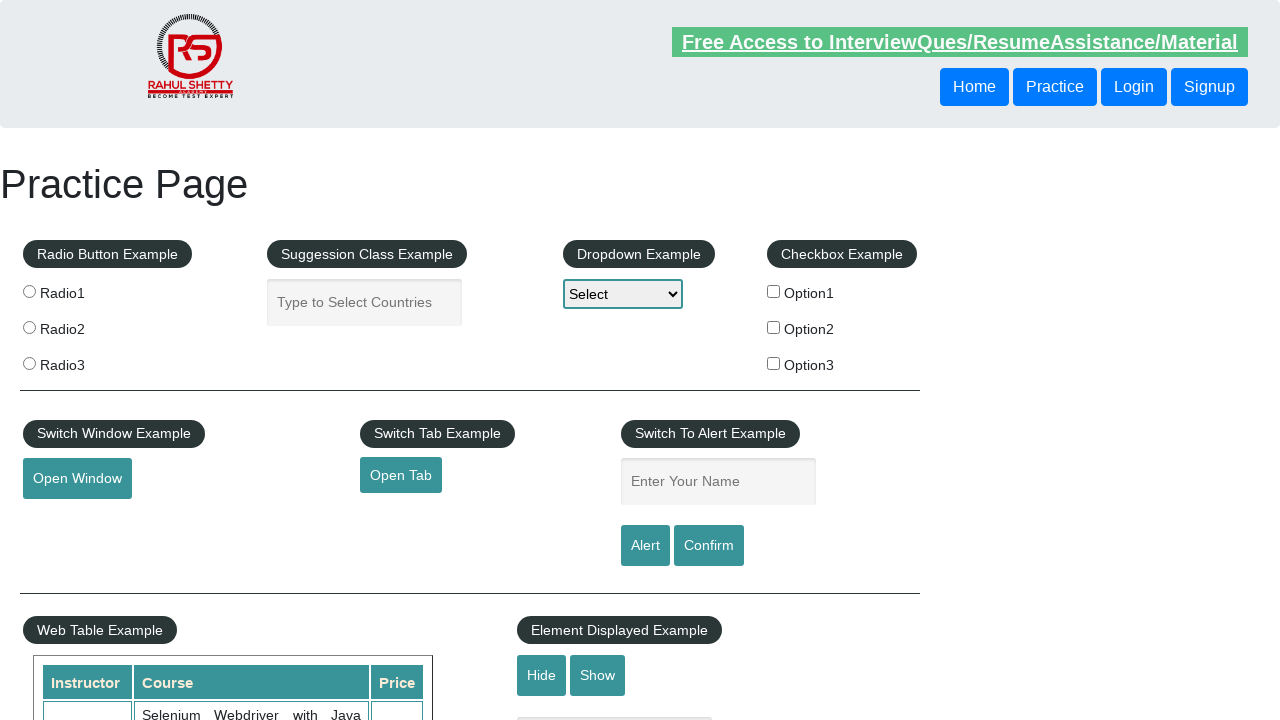

Selected 'Option3' from dropdown by visible text on xpath=//select[@id='dropdown-class-example']
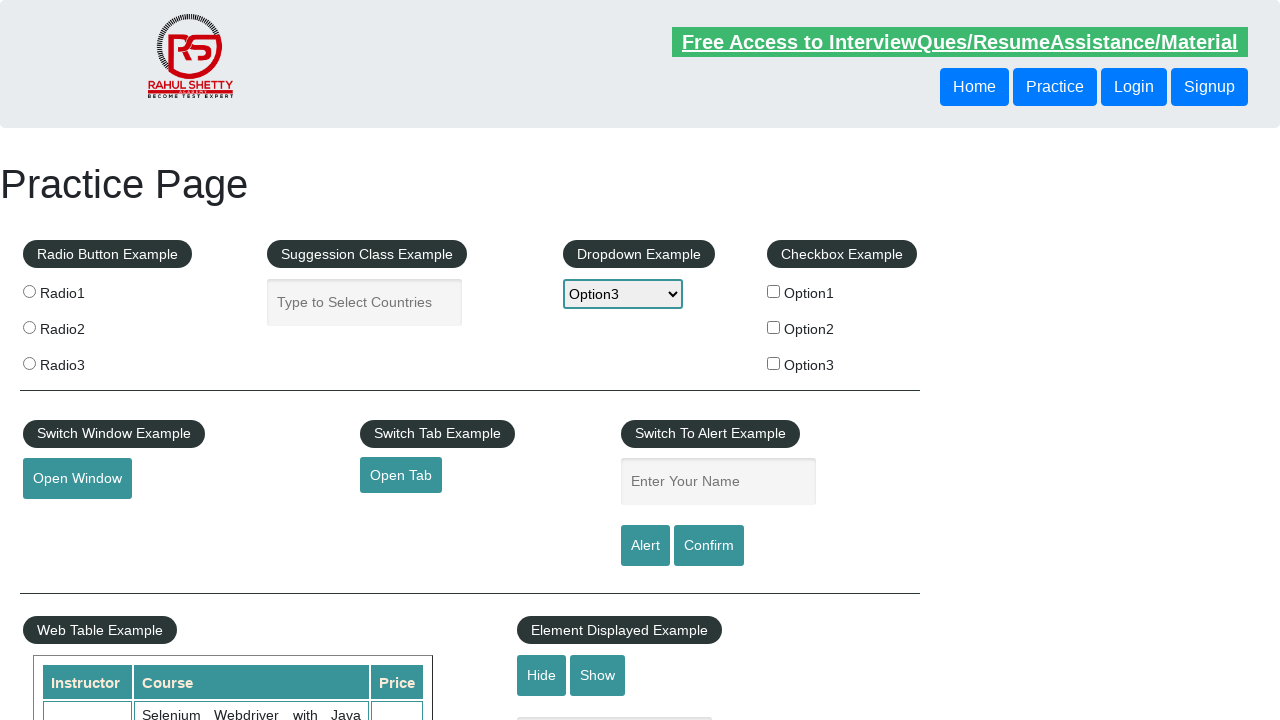

Selected first option from dropdown by index on xpath=//select[@id='dropdown-class-example']
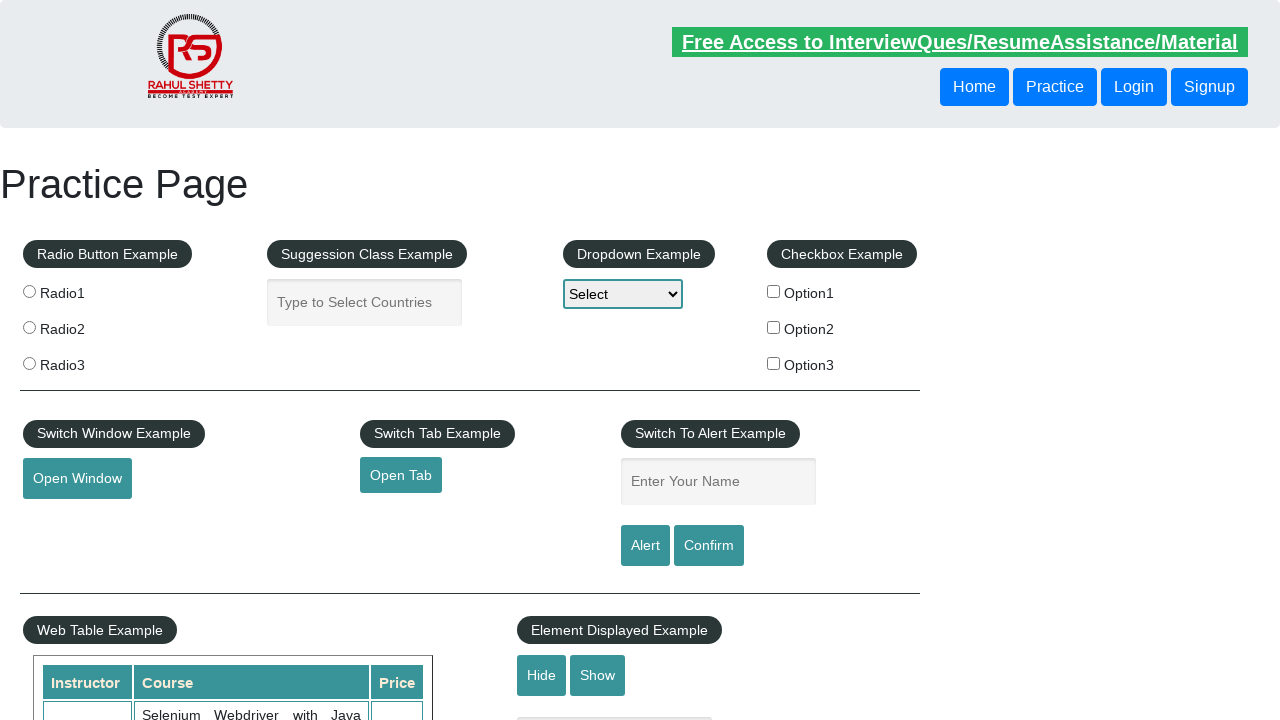

Selected 'option2' from dropdown by value on xpath=//select[@id='dropdown-class-example']
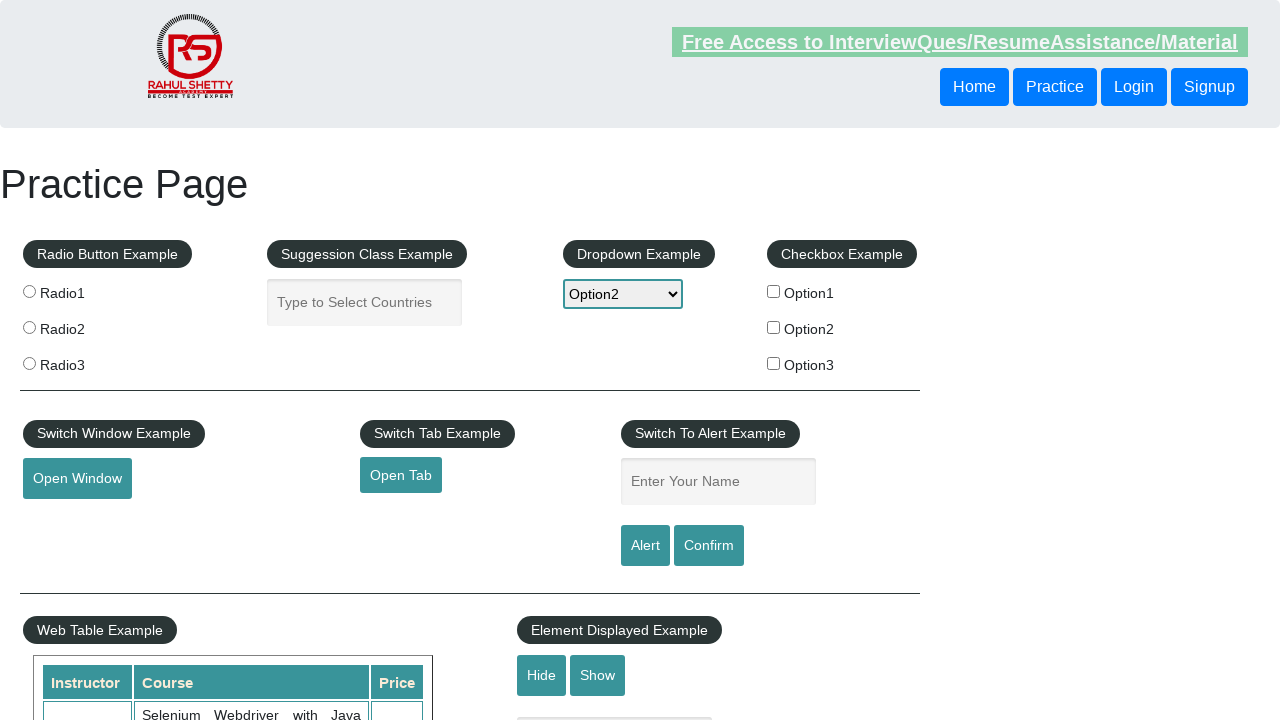

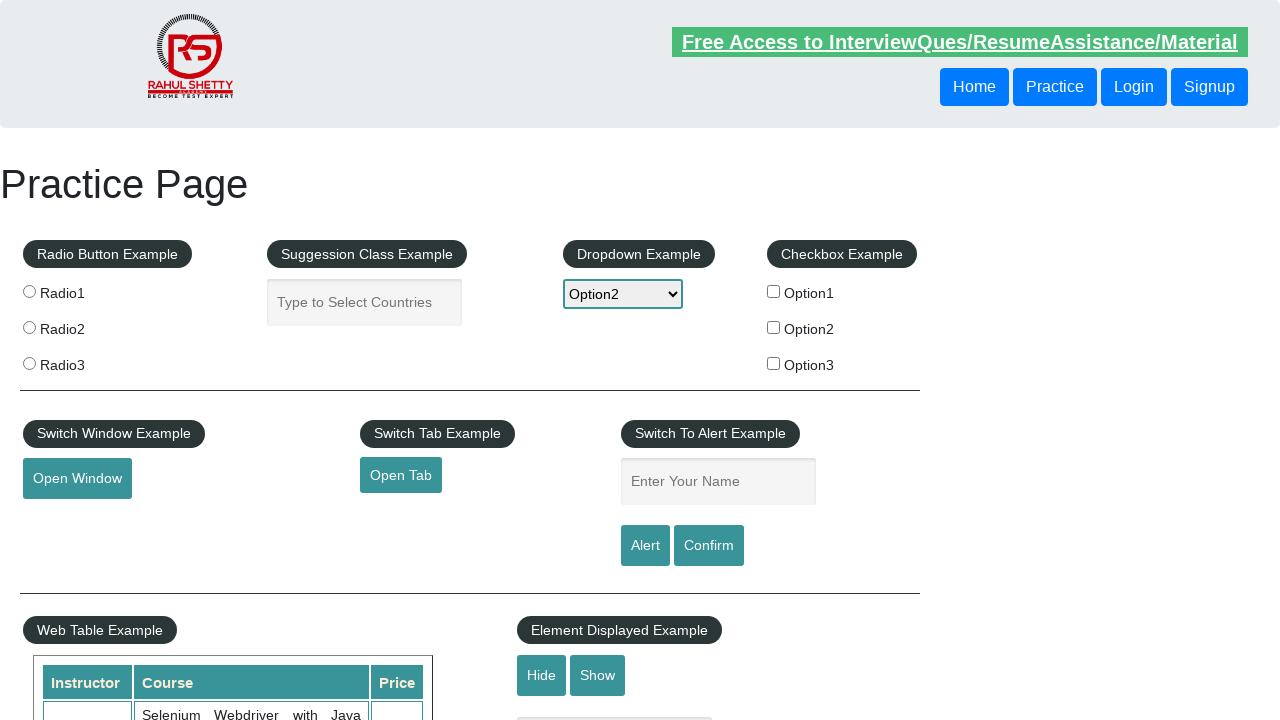